Tests product details view by clicking on the first product in the grid to view its details

Starting URL: https://demo.applitools.com/gridHackathonV2.html

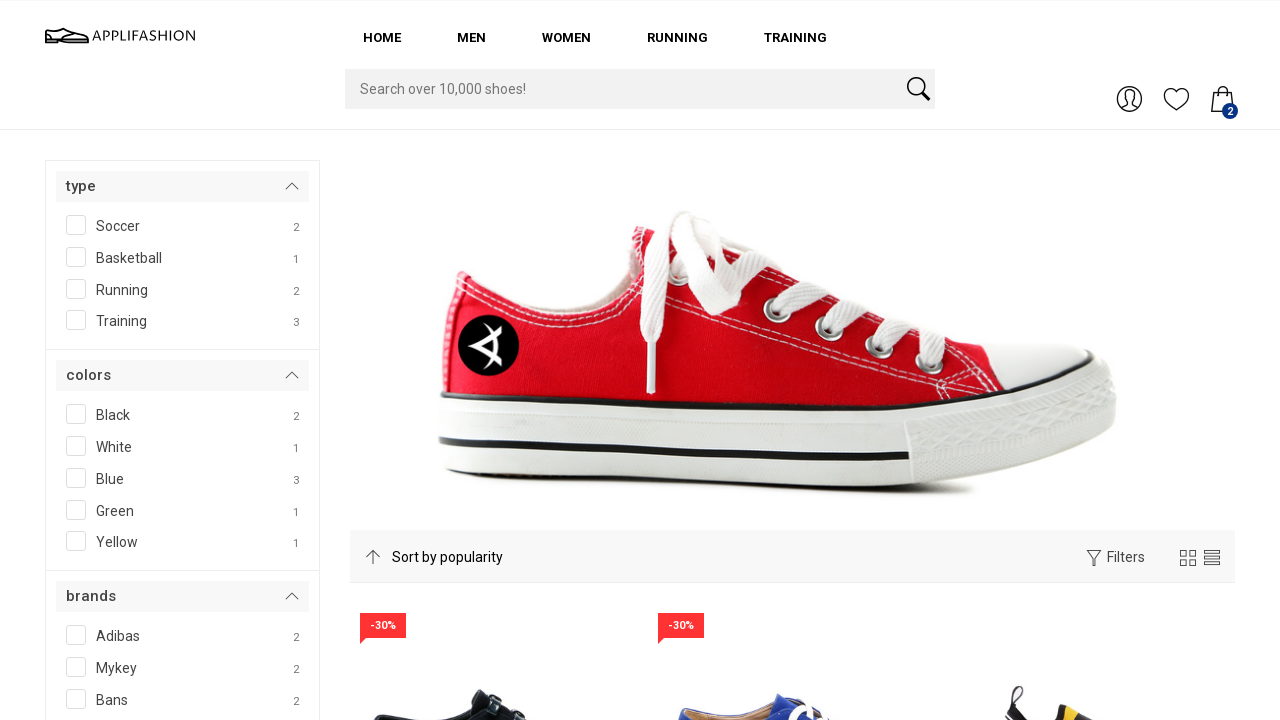

Product grid loaded
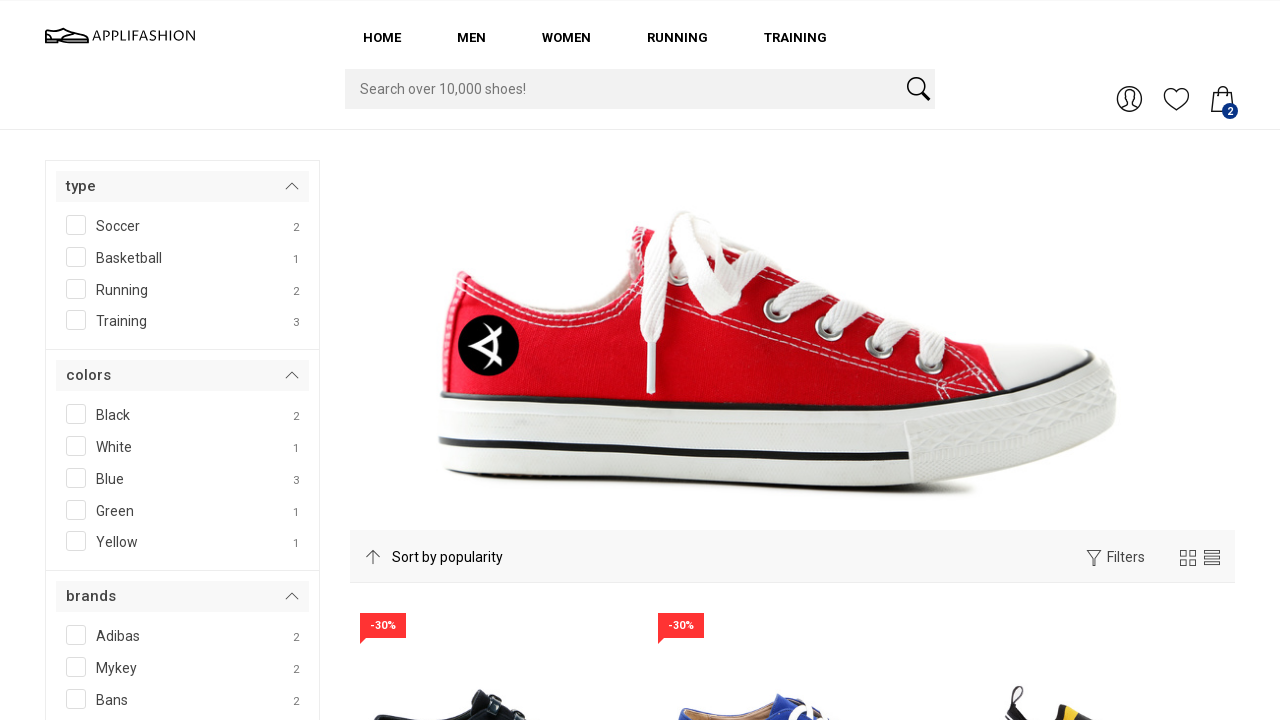

Clicked on the first product in the grid at (494, 545) on #product_grid .grid_item
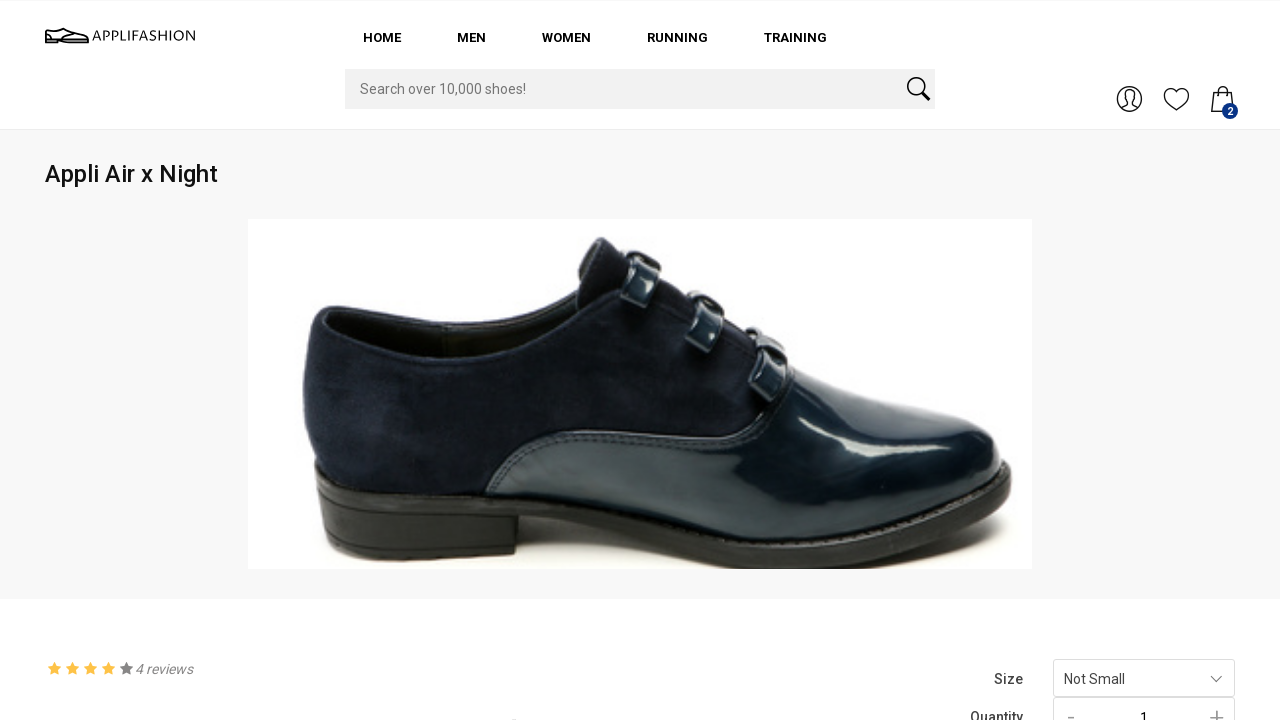

Product details page loaded
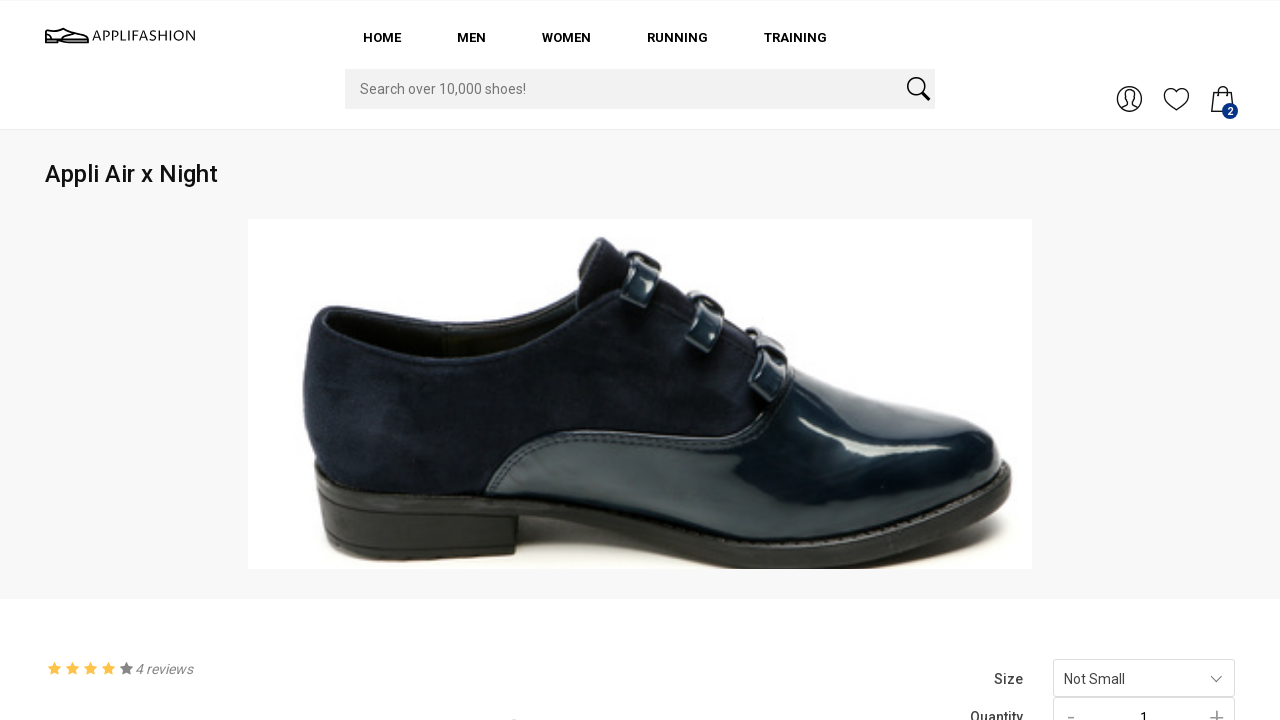

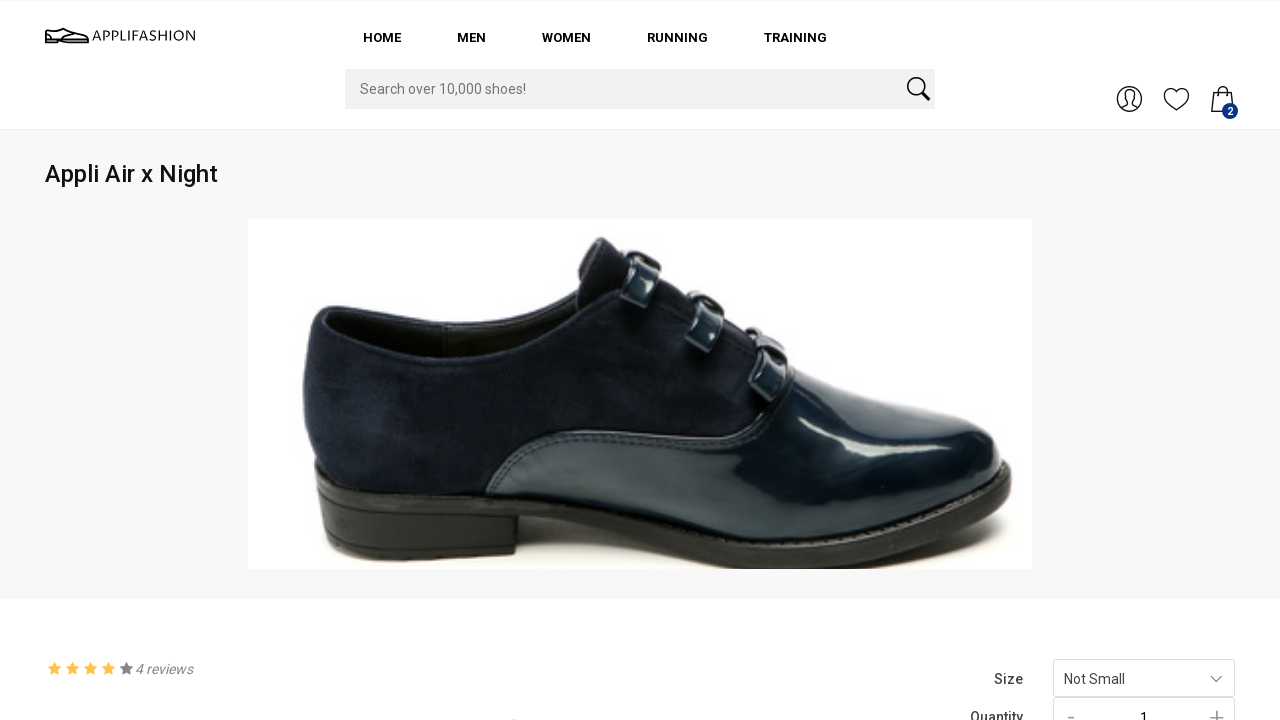